Navigates to a test blog page and interacts with a select box by reading all options and their attributes

Starting URL: http://only-testing-blog.blogspot.in/2014/01/textbox.html

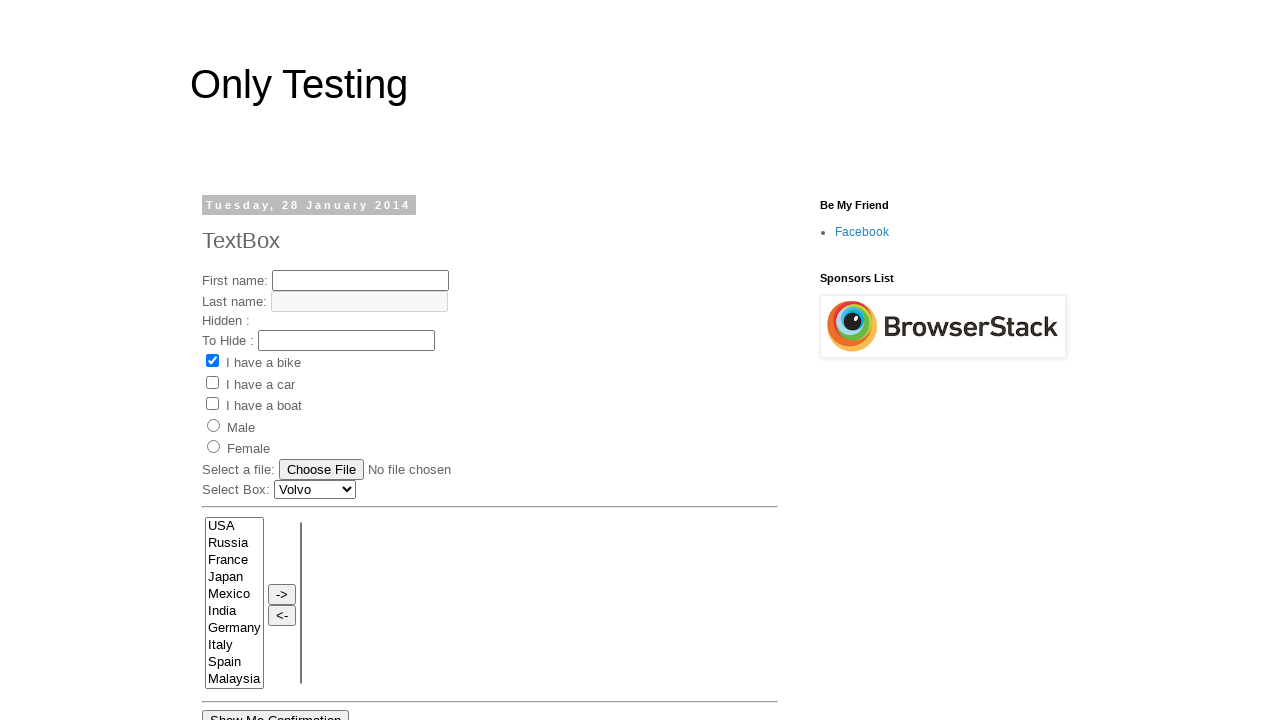

Waited for select box with name 'FromLB' to be present
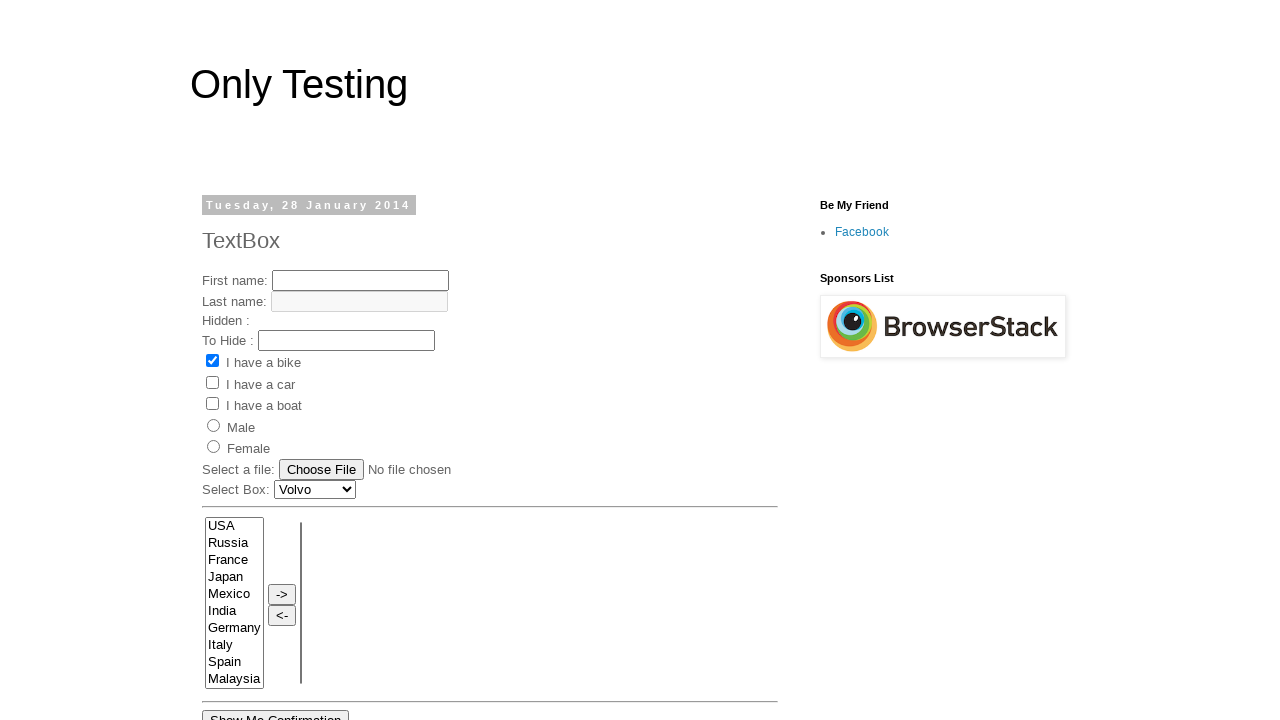

Retrieved all option elements from the select box
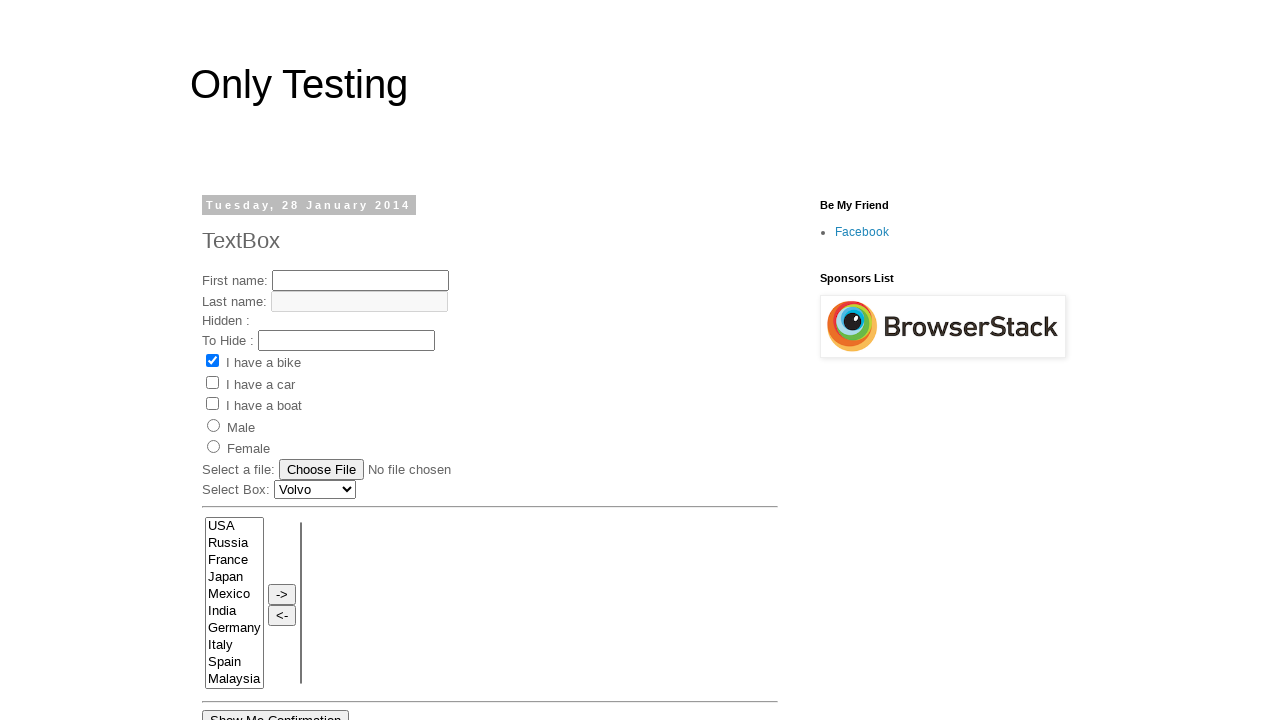

Retrieved text from option: 'USA'
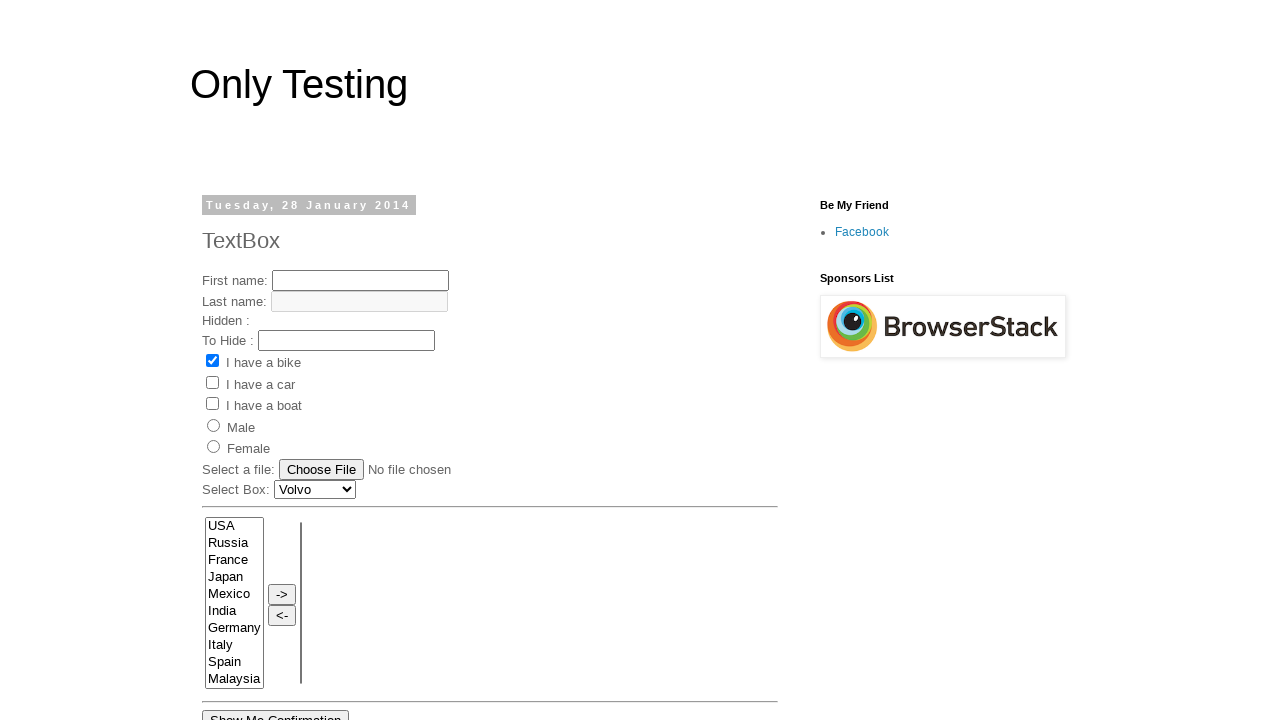

Retrieved id attribute from option: 'country1'
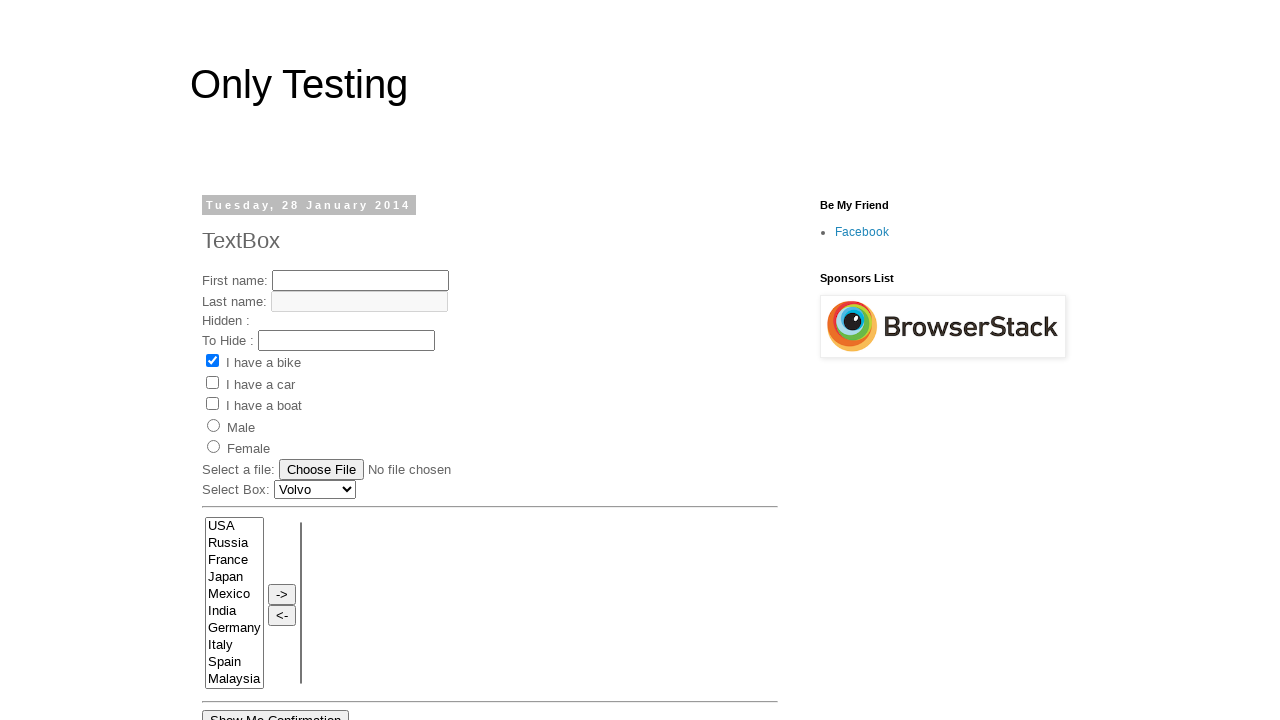

Retrieved text from option: 'Russia'
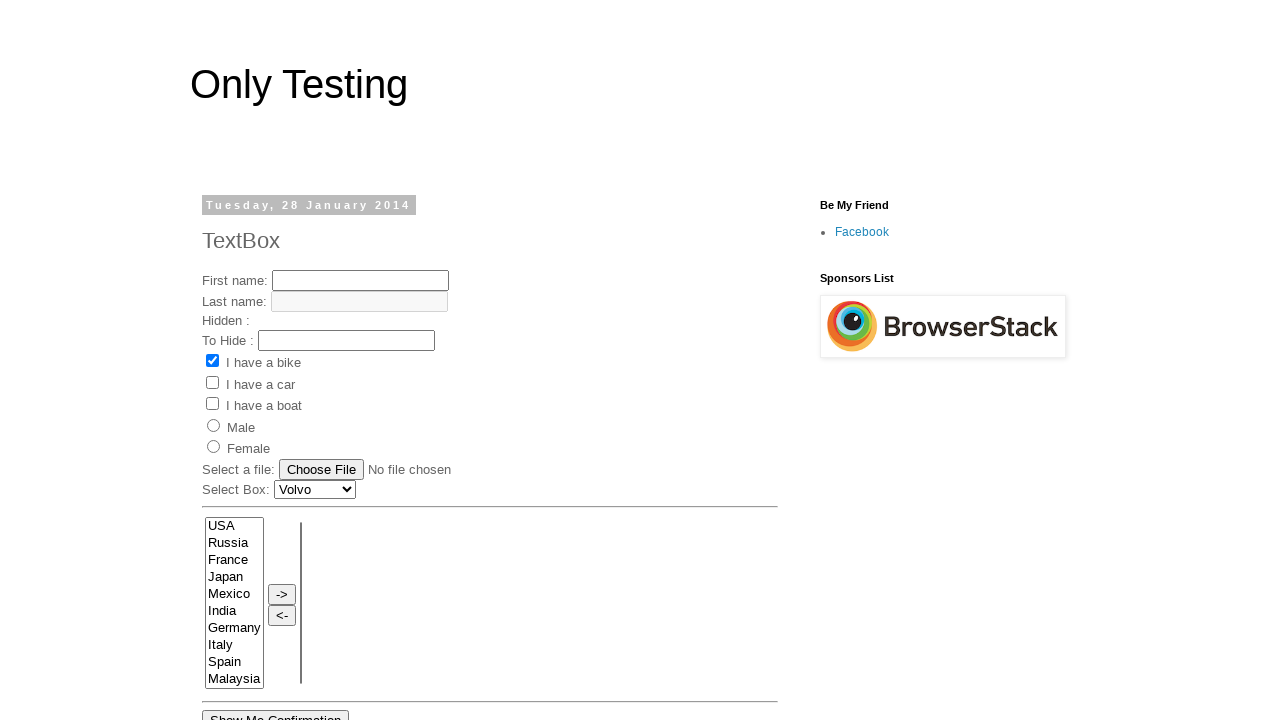

Retrieved id attribute from option: 'country2'
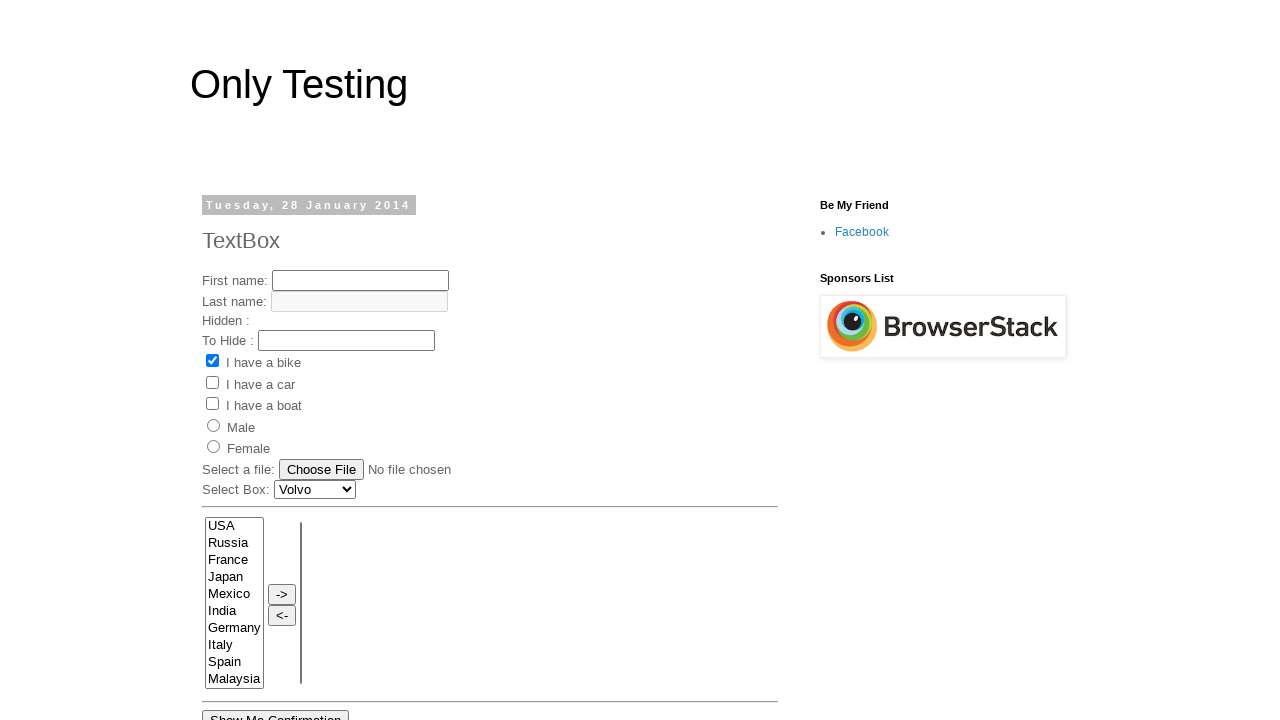

Retrieved text from option: 'France'
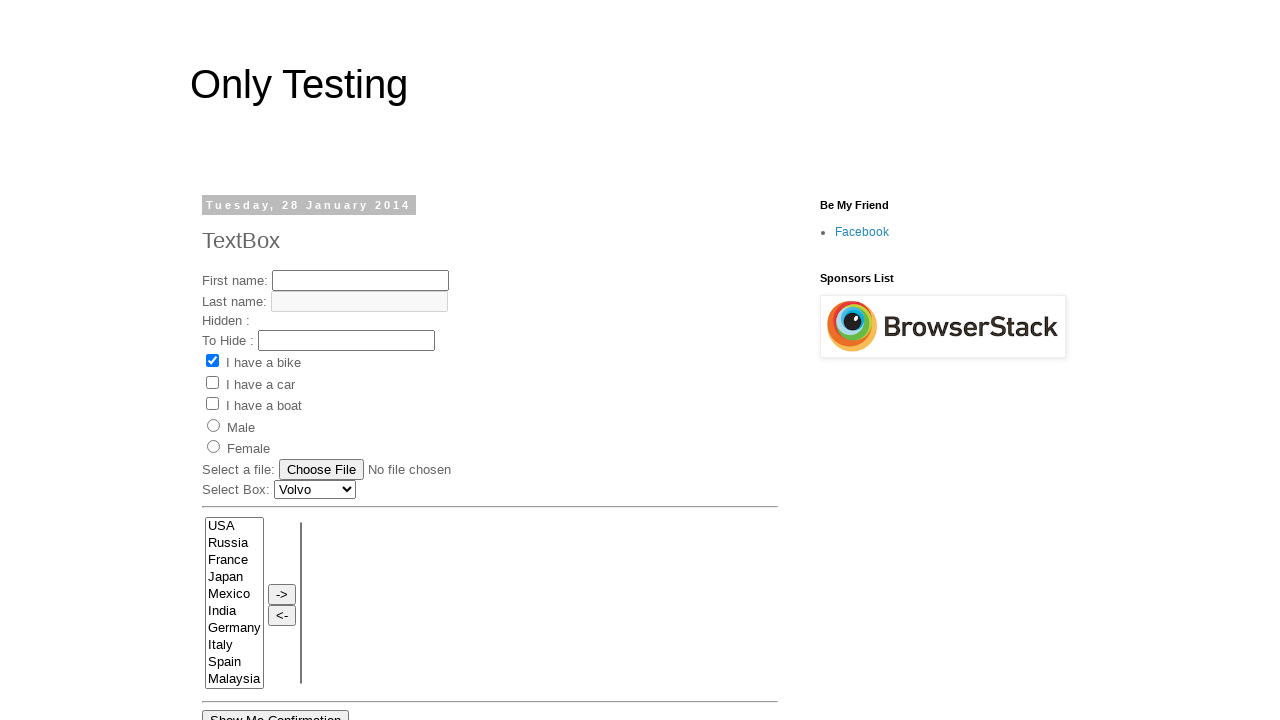

Retrieved id attribute from option: 'None'
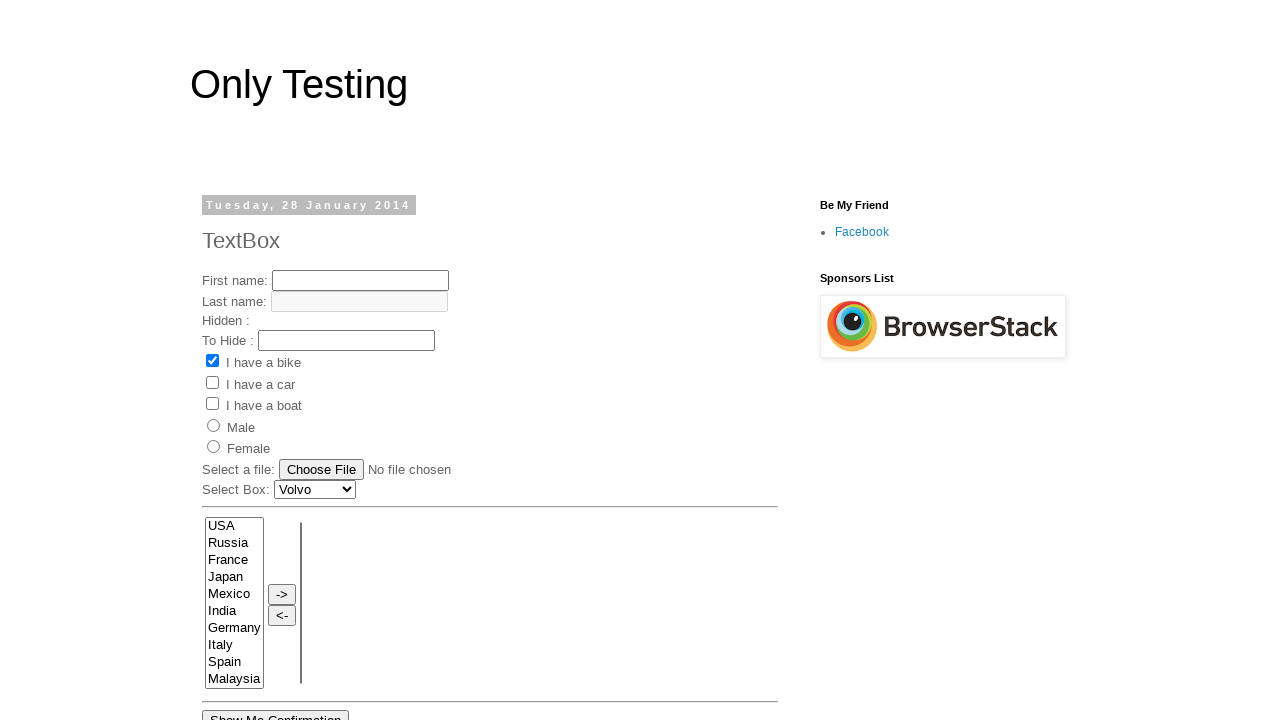

Retrieved text from option: 'Japan'
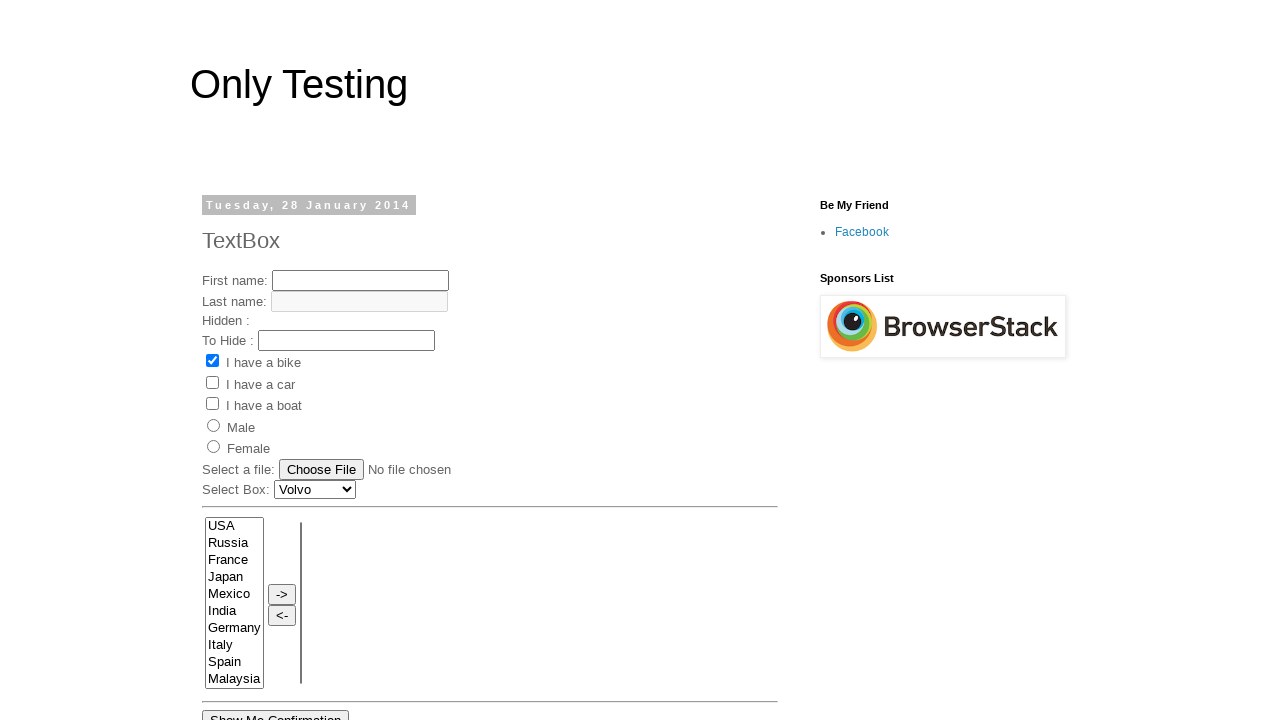

Retrieved id attribute from option: 'country3'
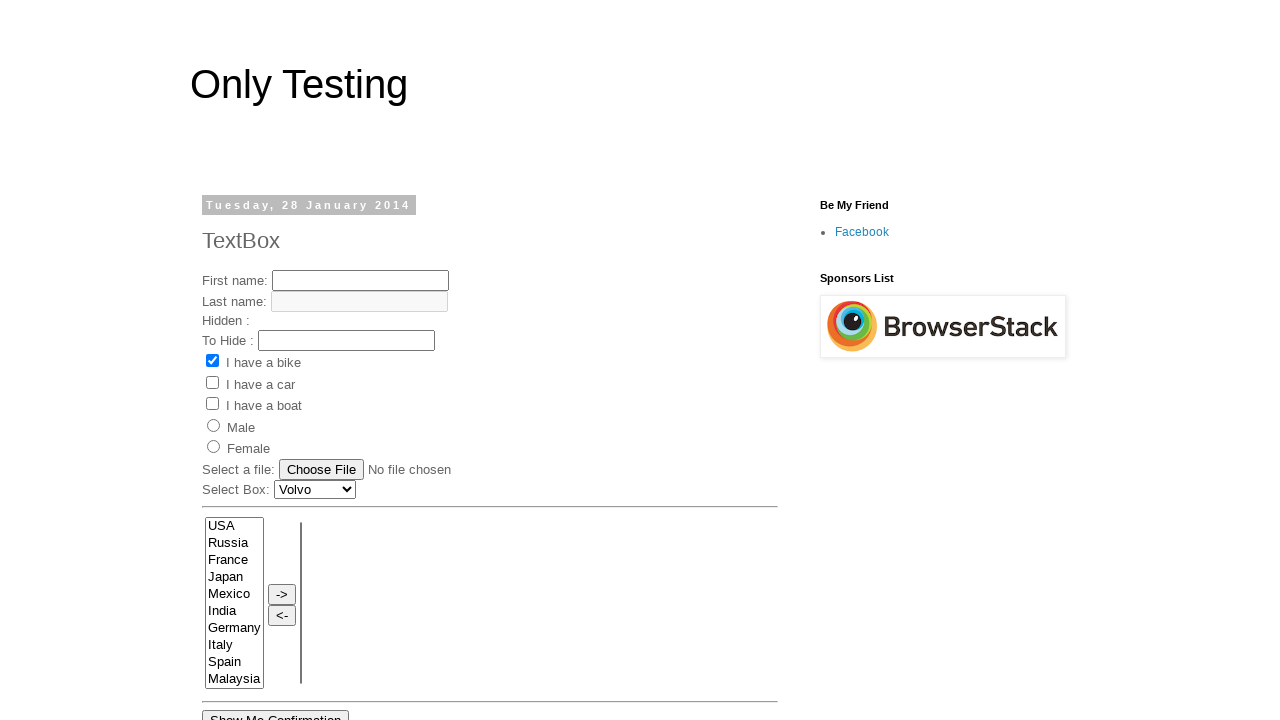

Retrieved text from option: 'Mexico'
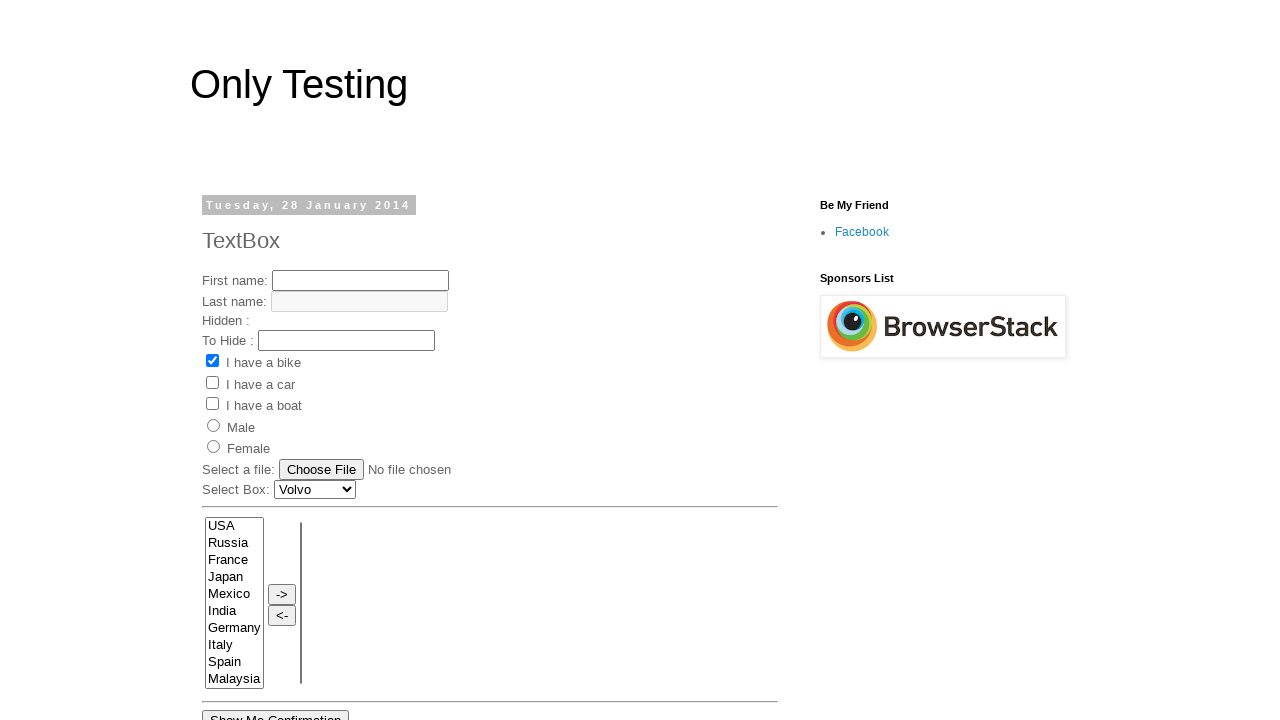

Retrieved id attribute from option: 'country4'
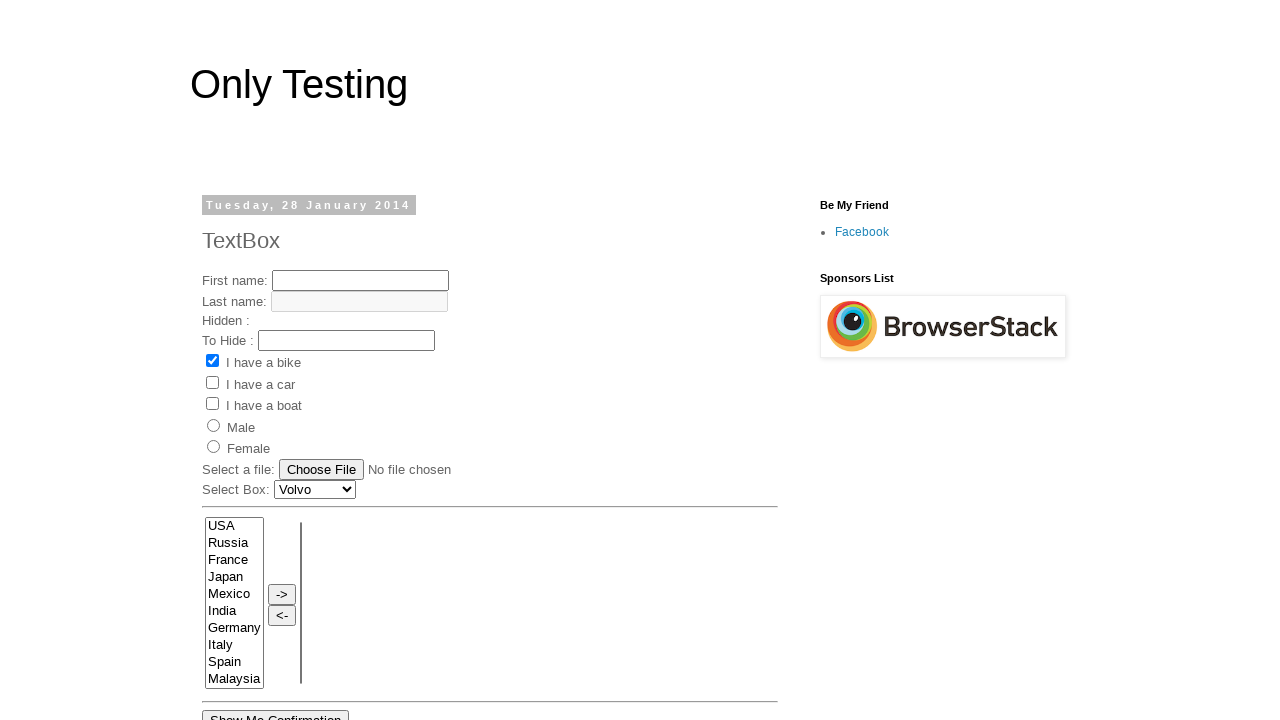

Retrieved text from option: 'India'
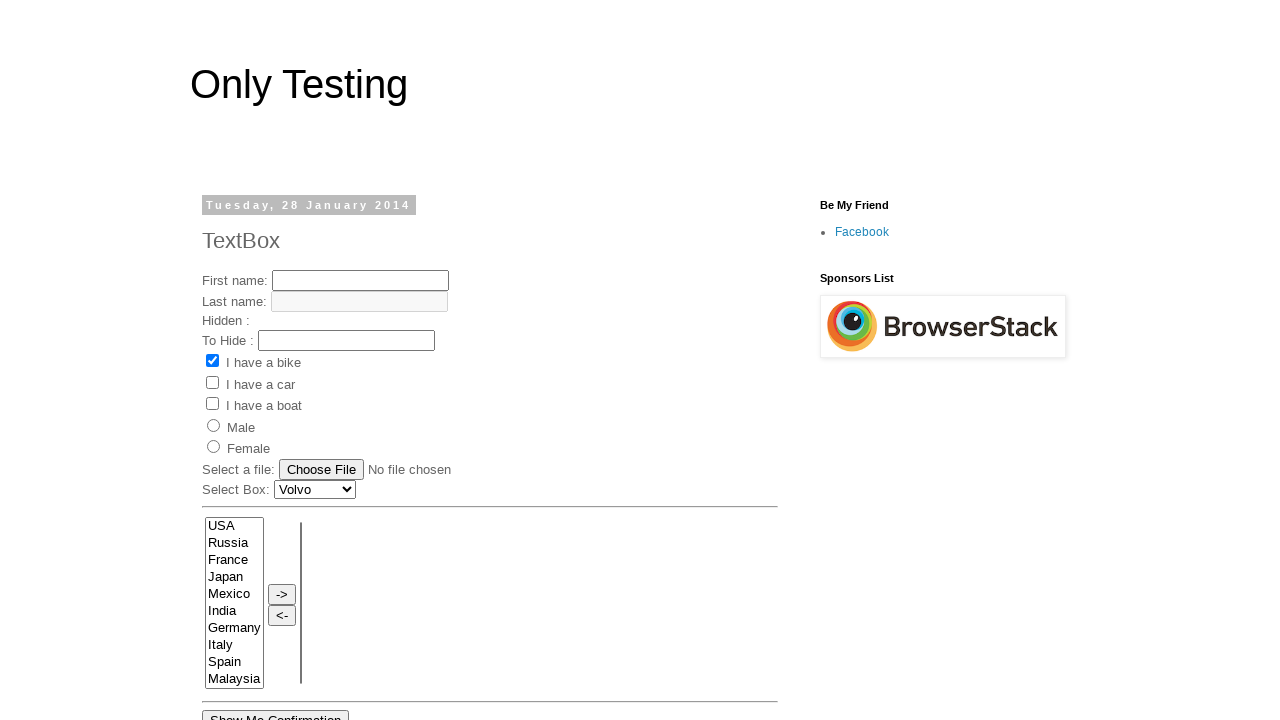

Retrieved id attribute from option: 'country5'
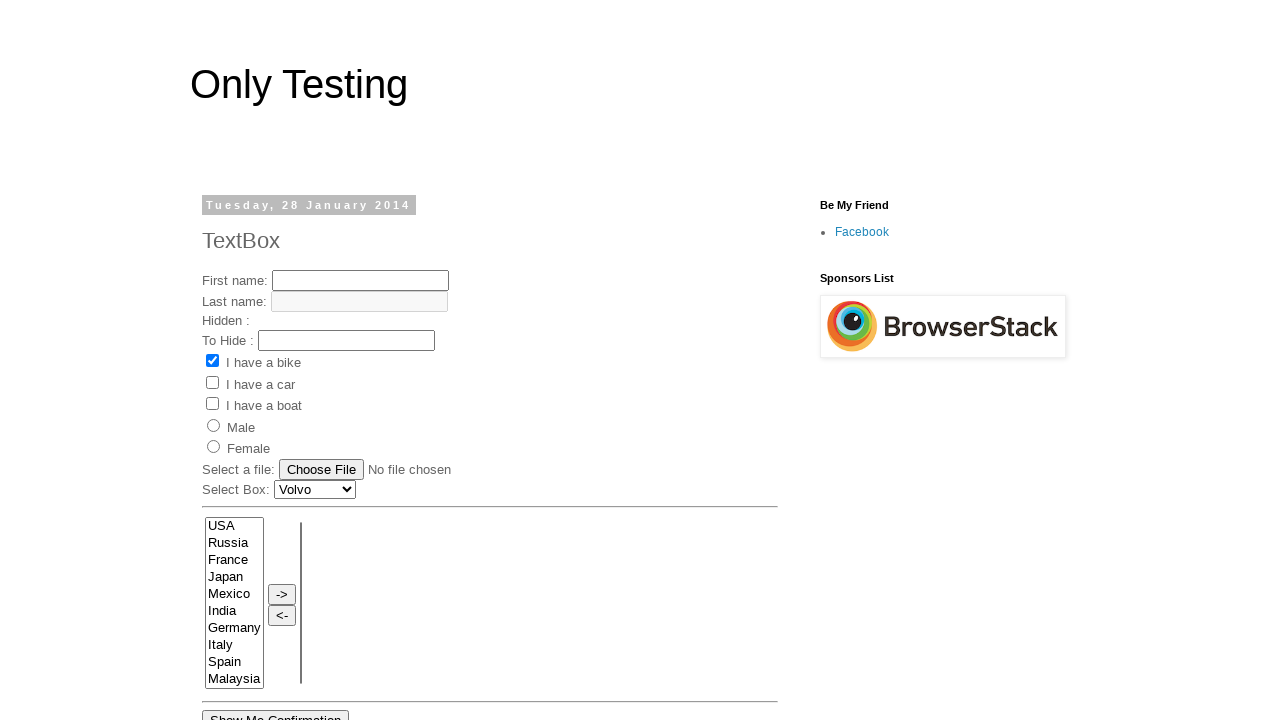

Retrieved text from option: 'Germany'
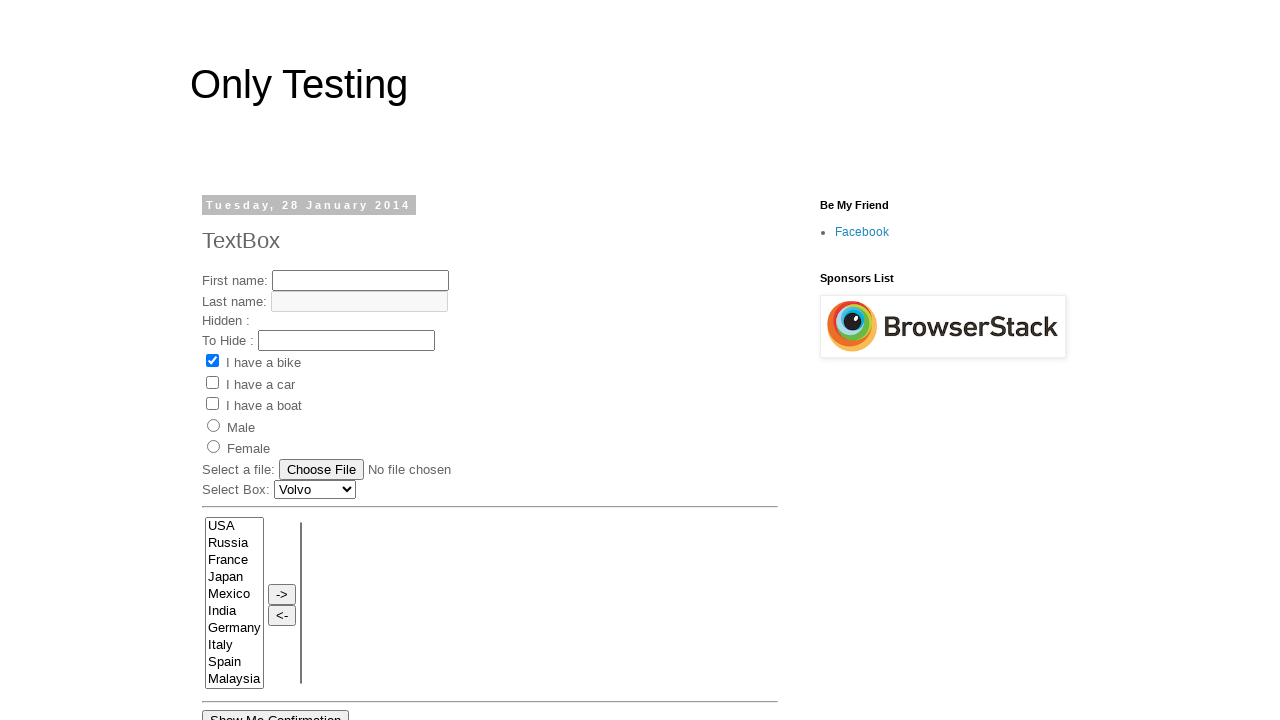

Retrieved id attribute from option: 'country6'
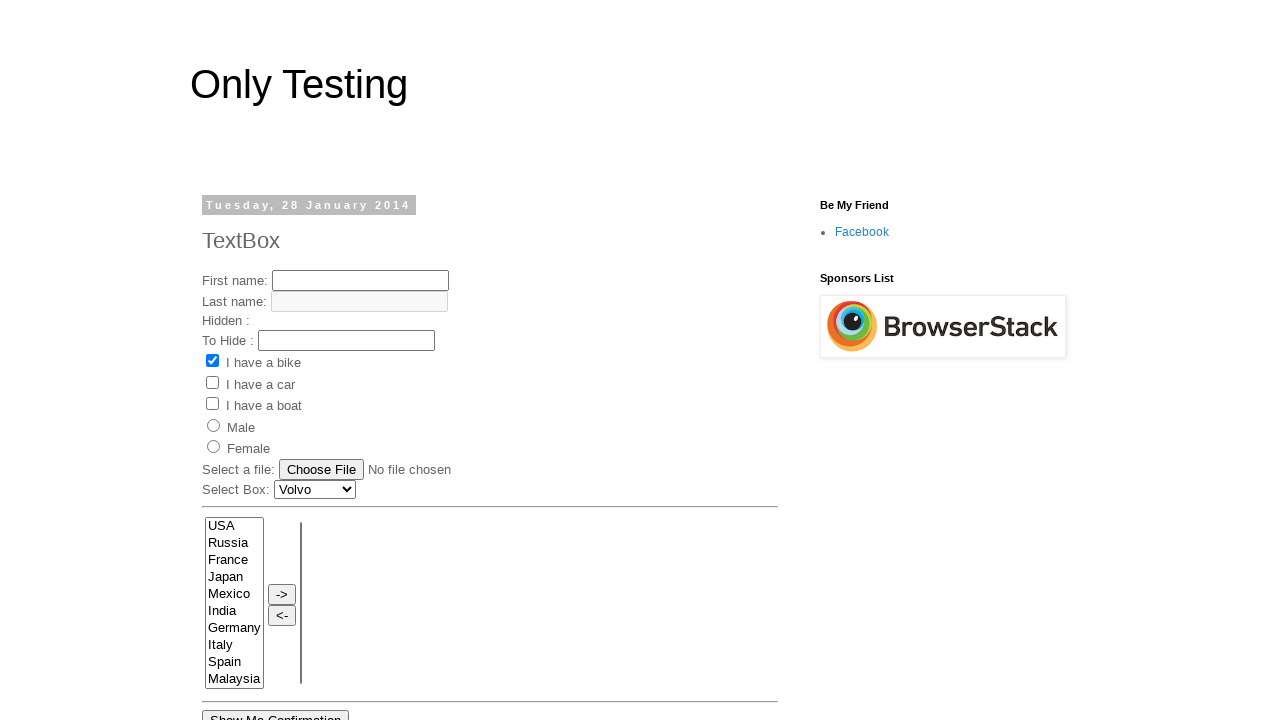

Retrieved text from option: 'Italy'
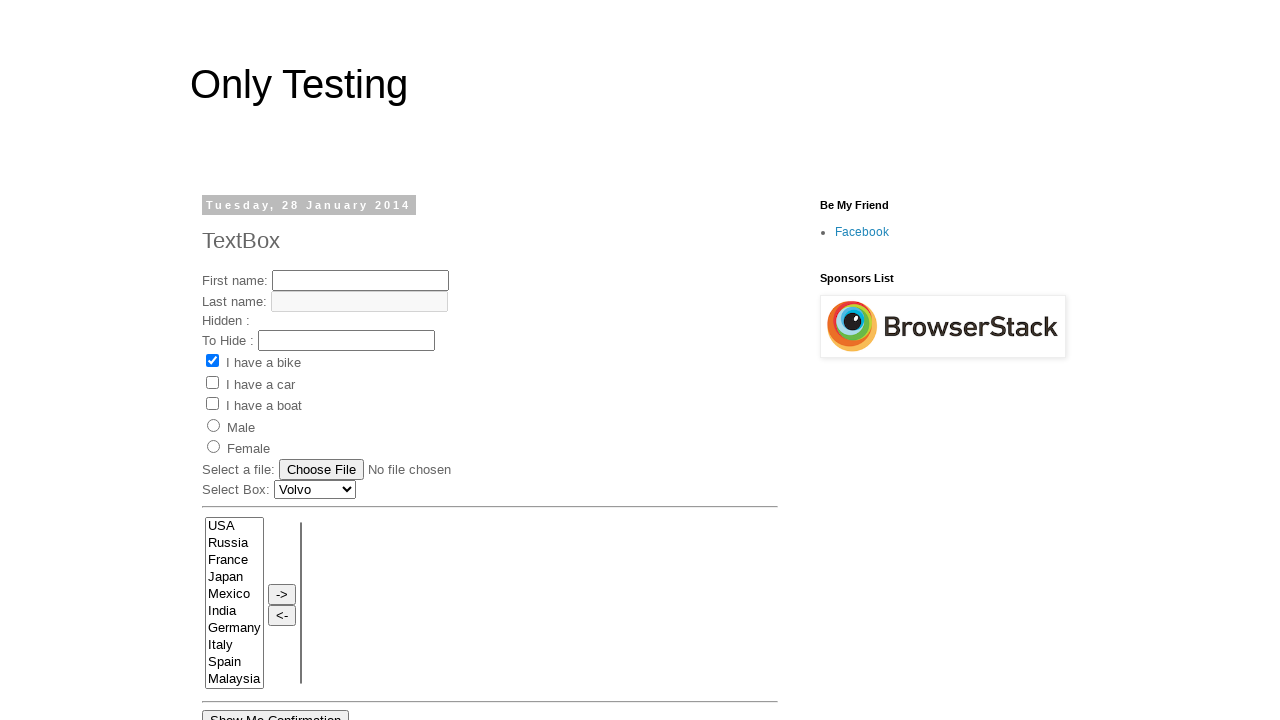

Retrieved id attribute from option: 'country7'
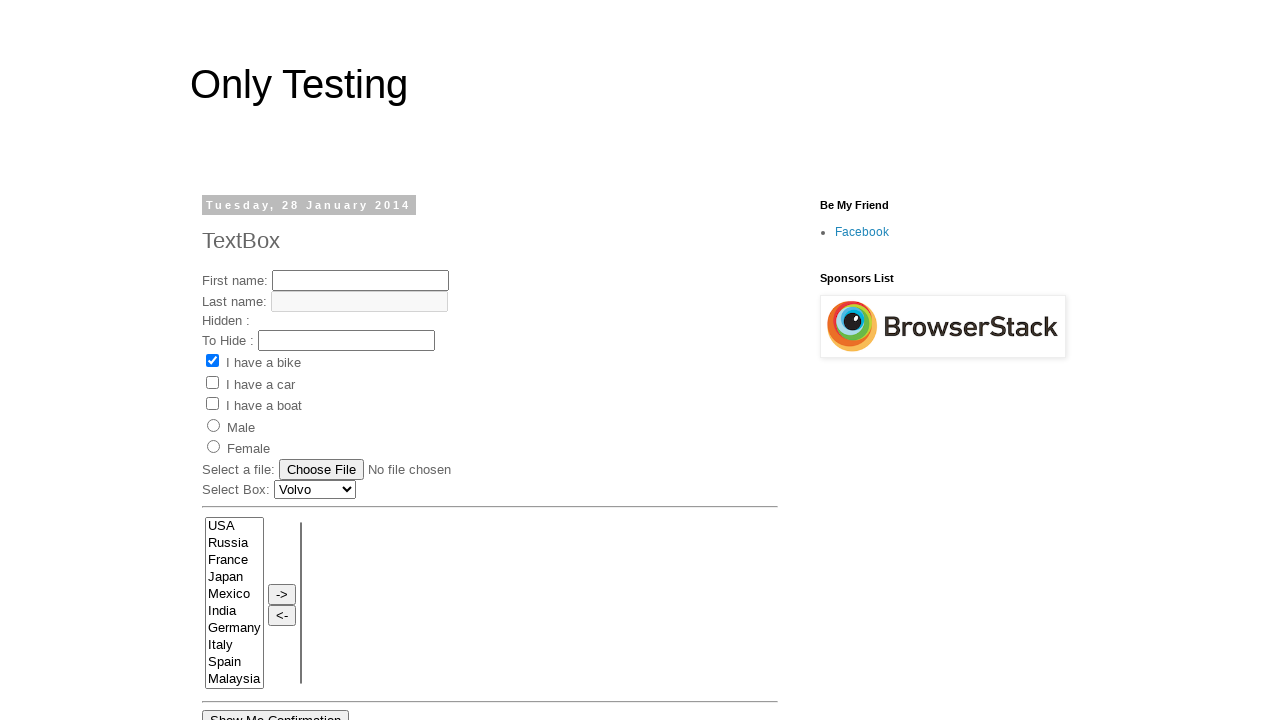

Retrieved text from option: 'Spain'
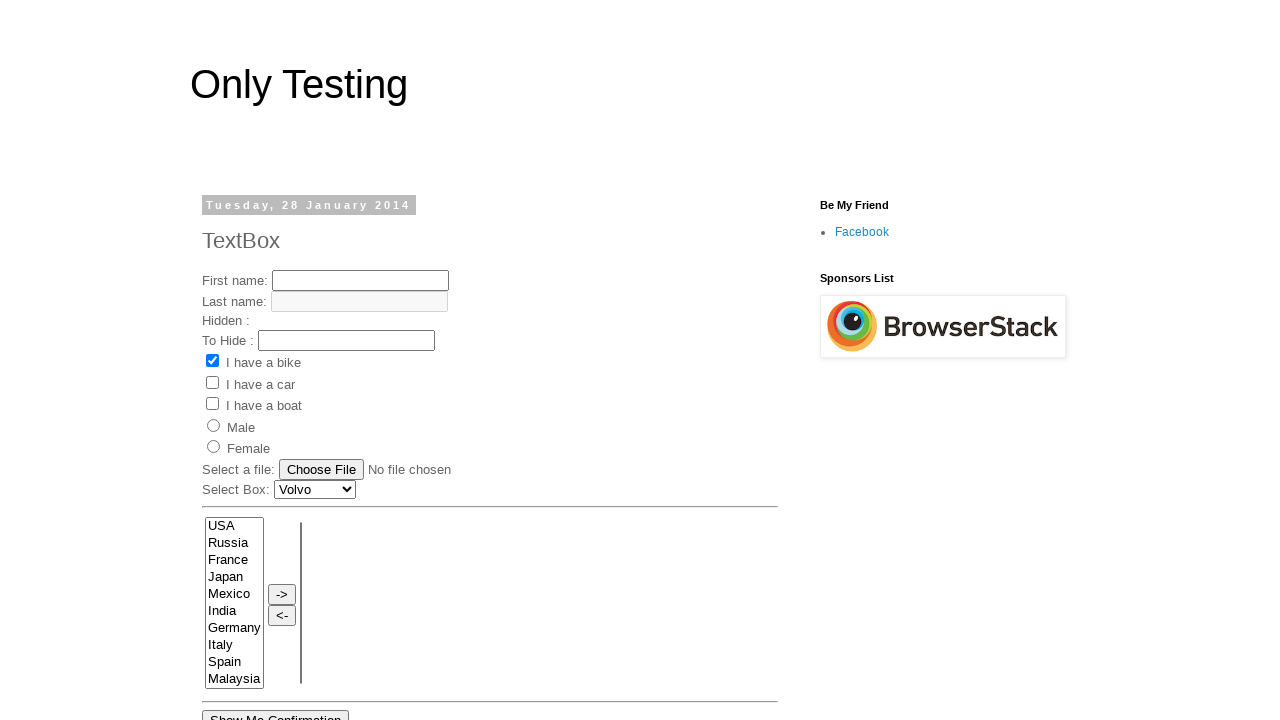

Retrieved id attribute from option: 'country8'
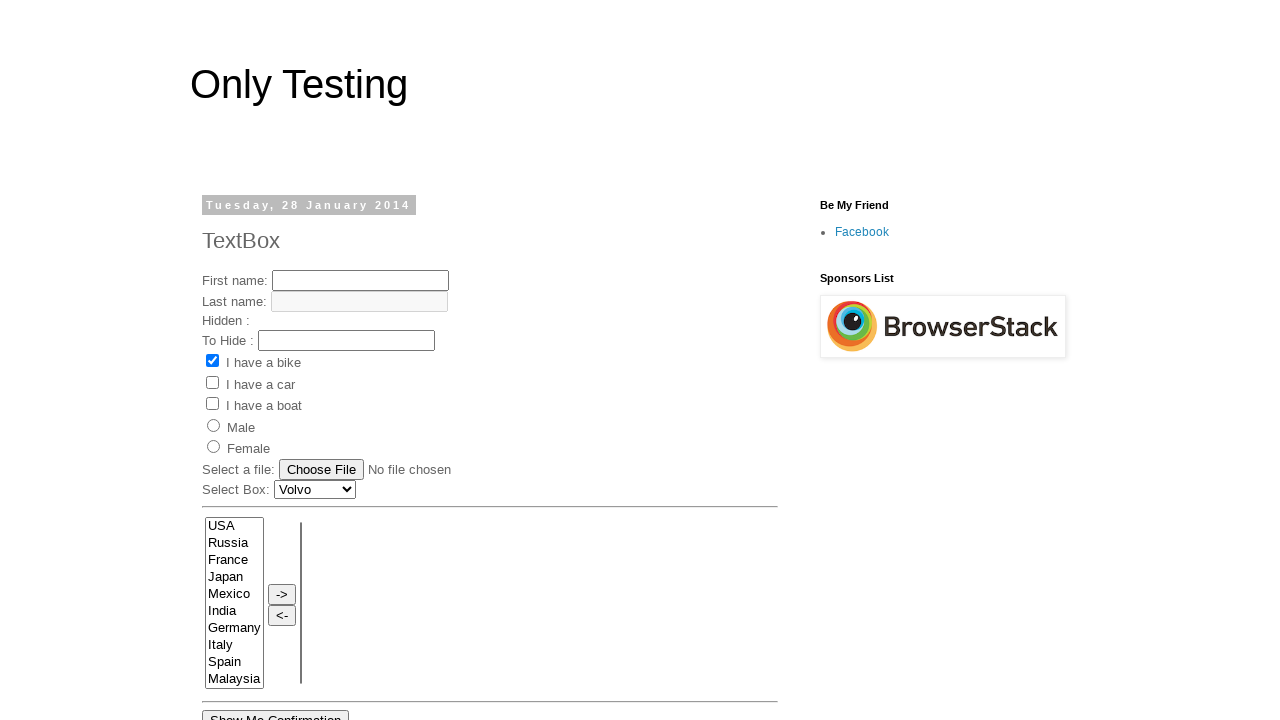

Retrieved text from option: 'Malaysia'
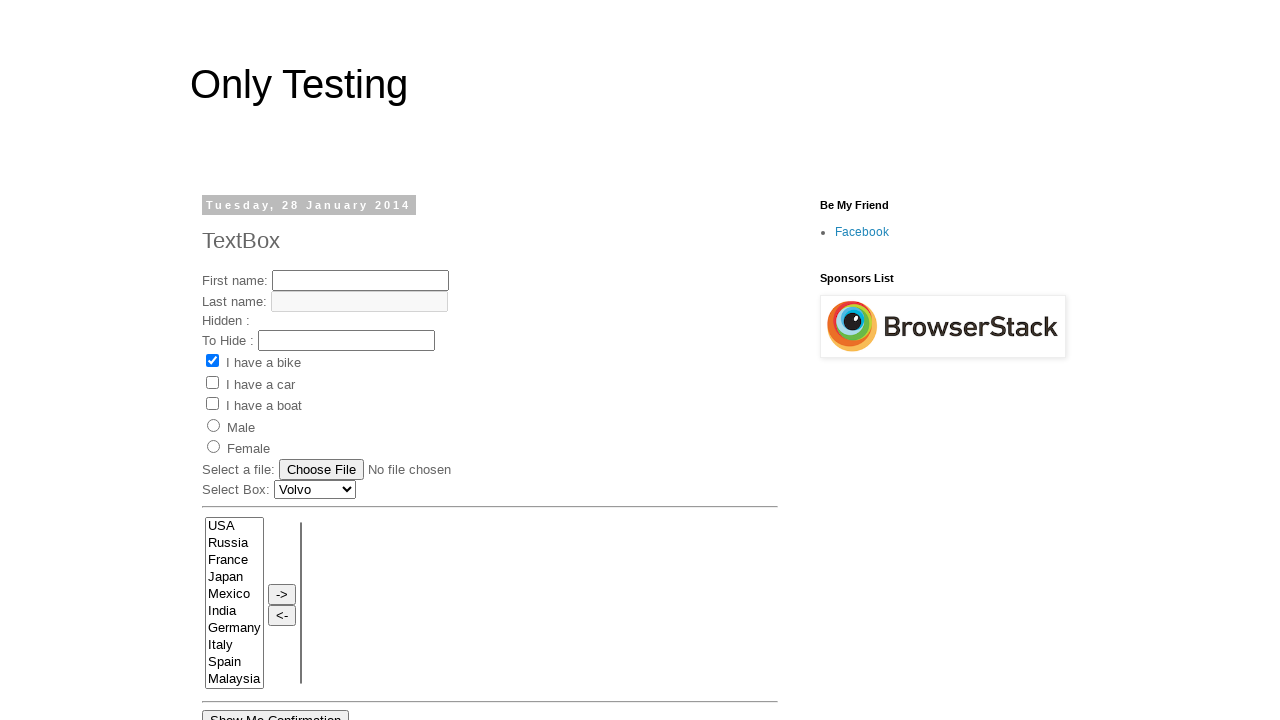

Retrieved id attribute from option: 'country9'
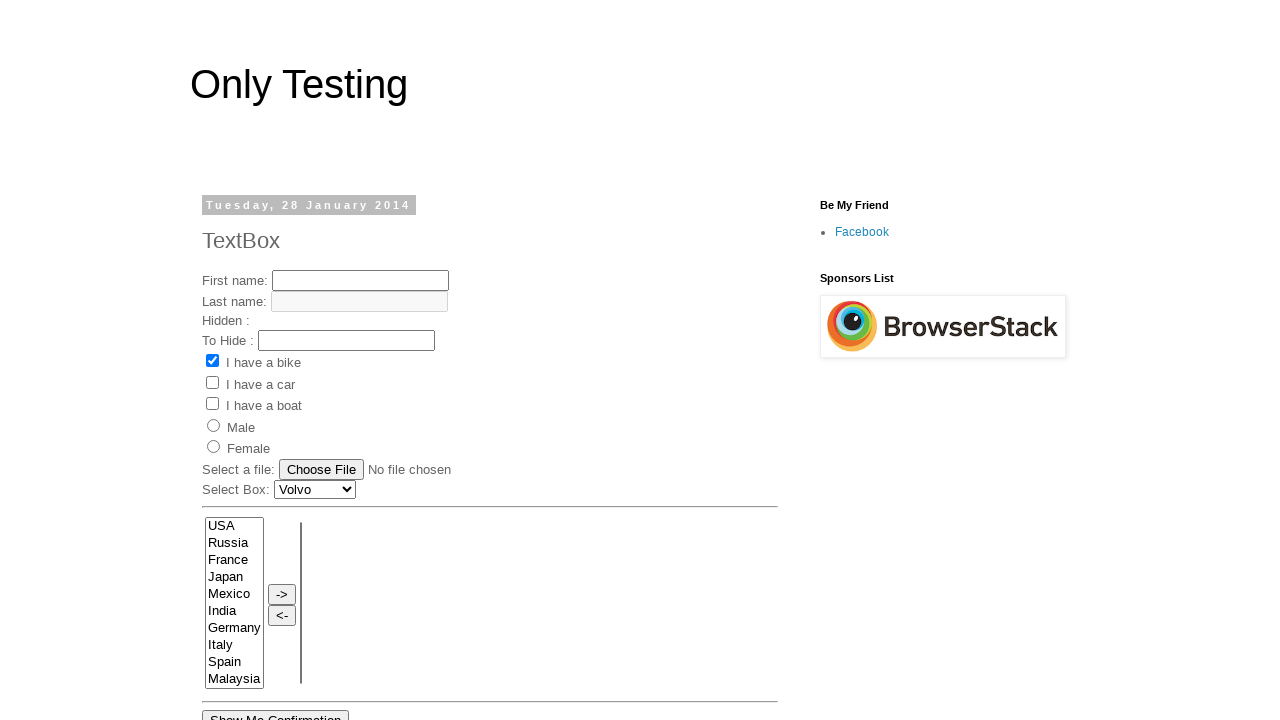

Retrieved text from option: 'Greece'
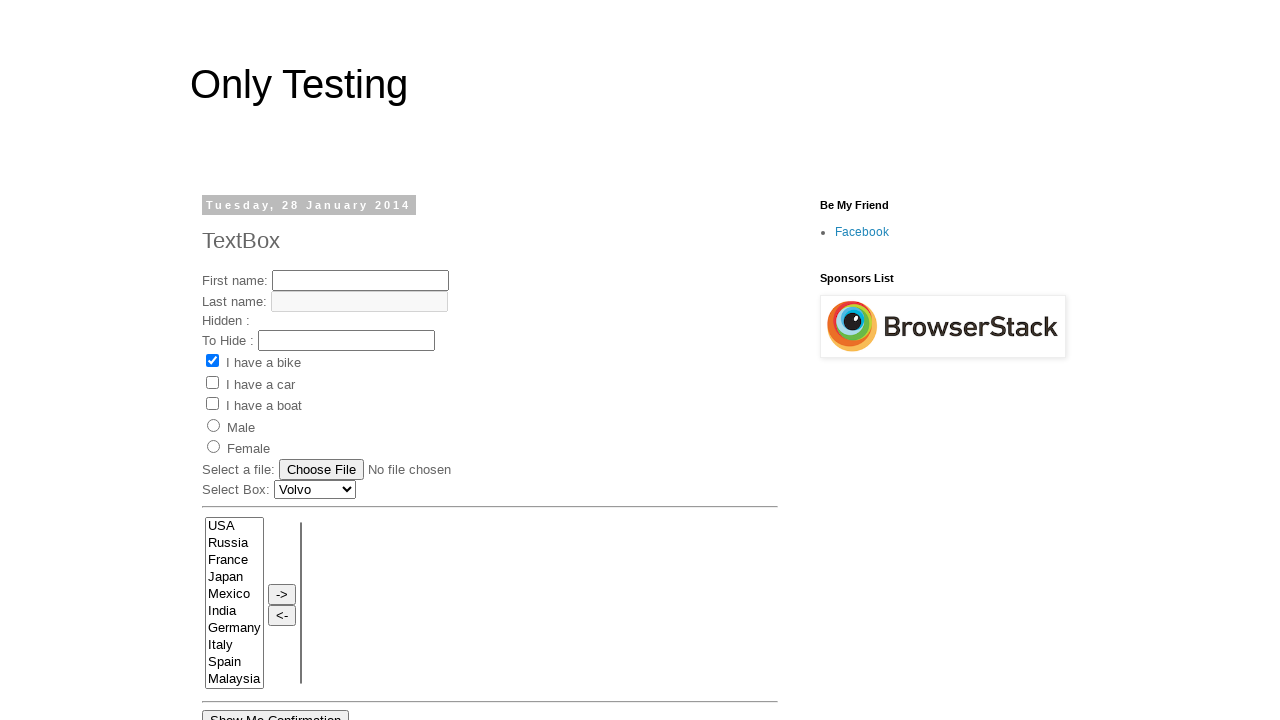

Retrieved id attribute from option: 'country10'
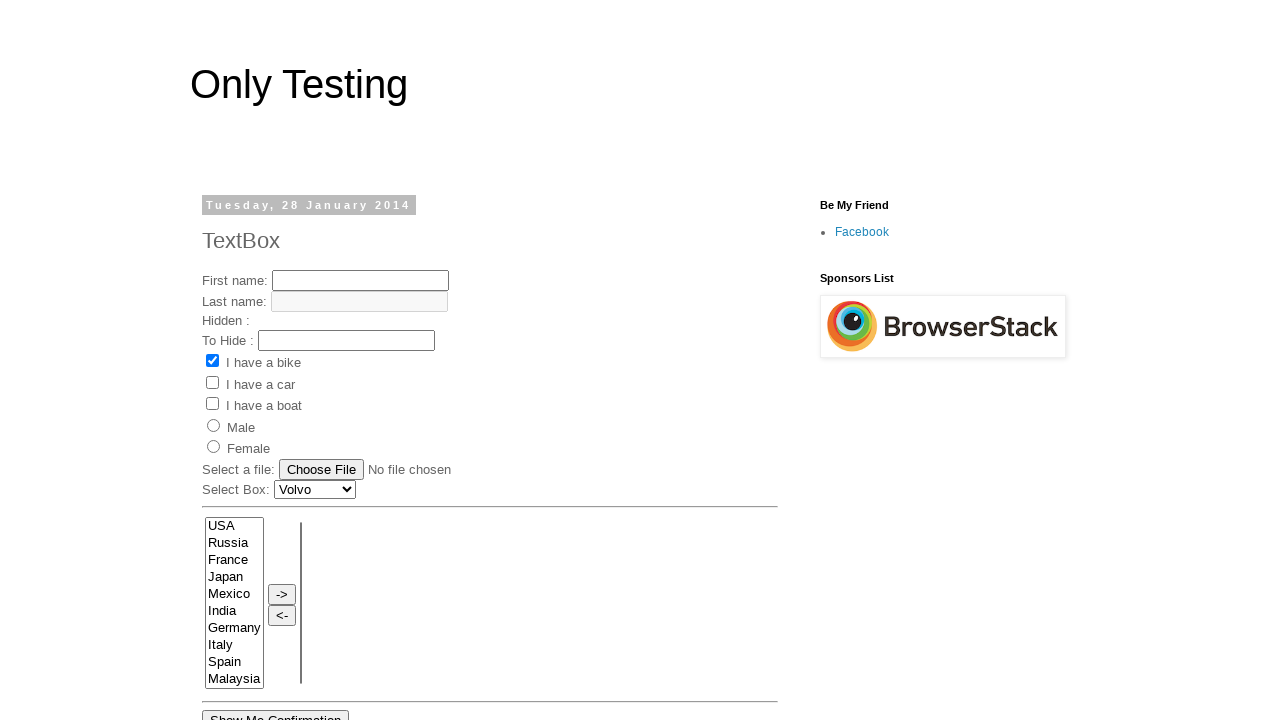

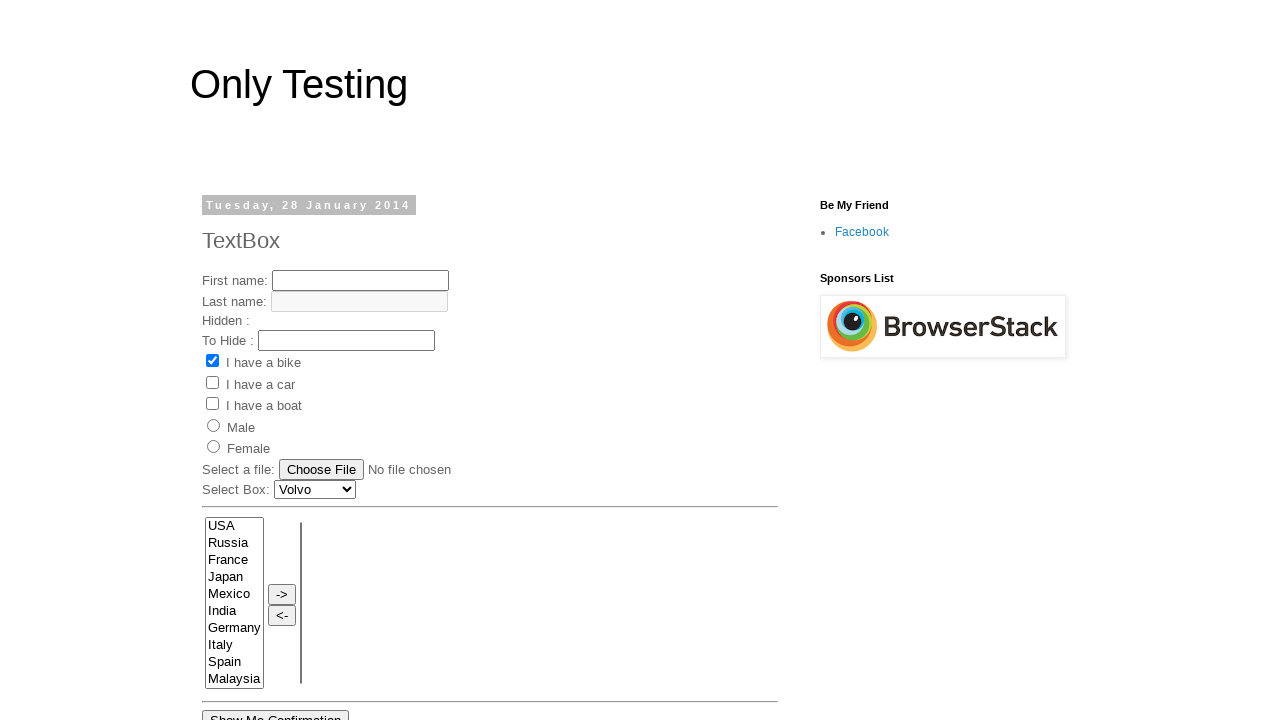